Tests right-click functionality on a context menu demo page by performing a right-click on a button element to trigger the context menu

Starting URL: https://swisnl.github.io/jQuery-contextMenu/demo.html

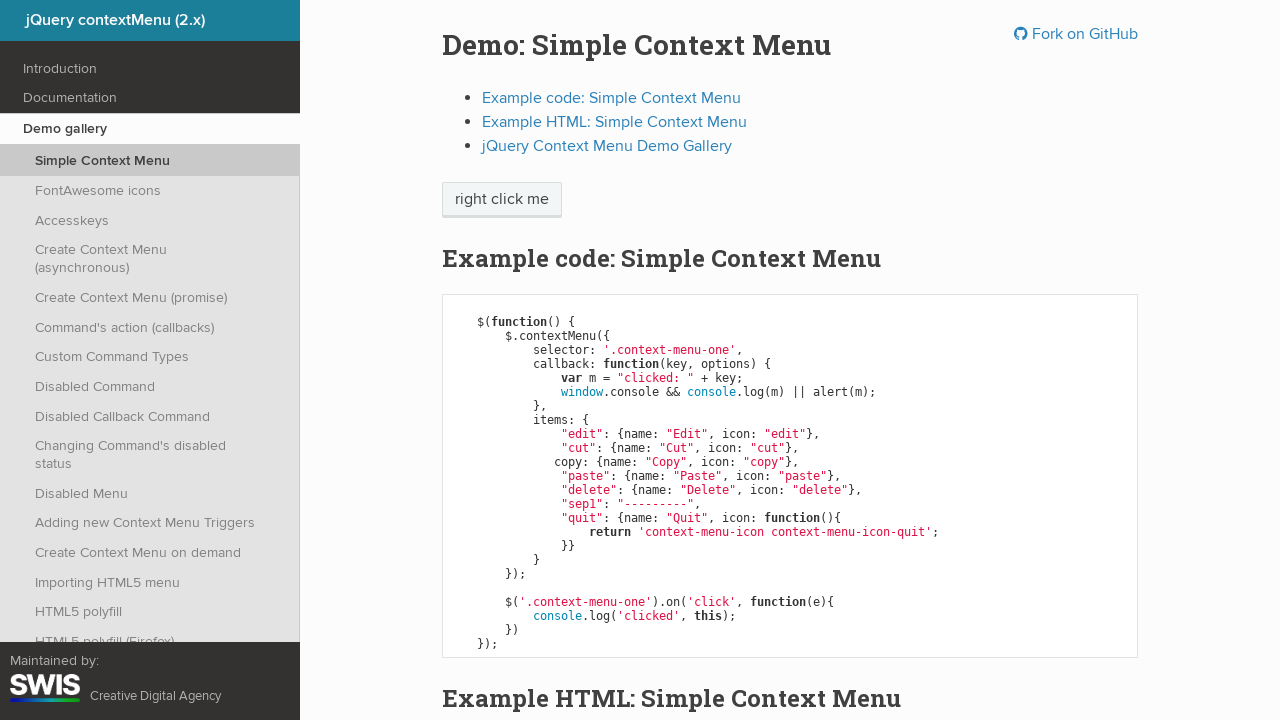

Located the context menu trigger button
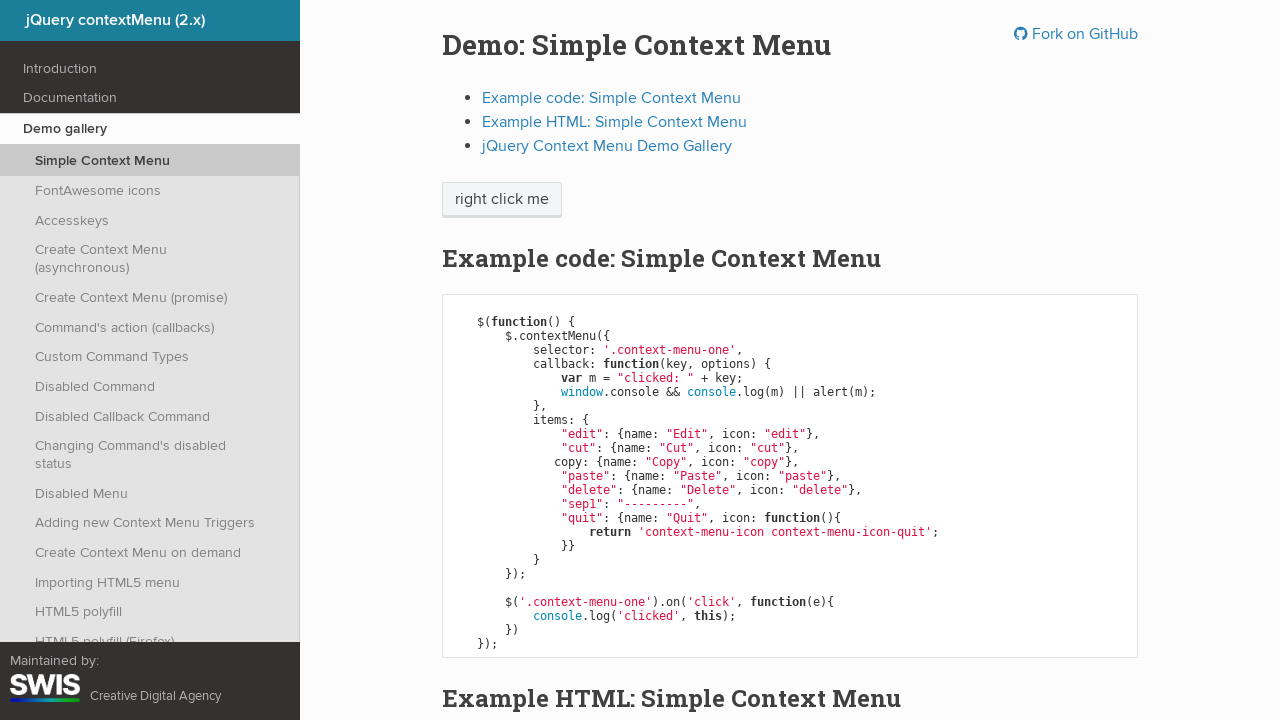

Performed right-click on the button to trigger context menu at (502, 200) on .context-menu-one.btn.btn-neutral
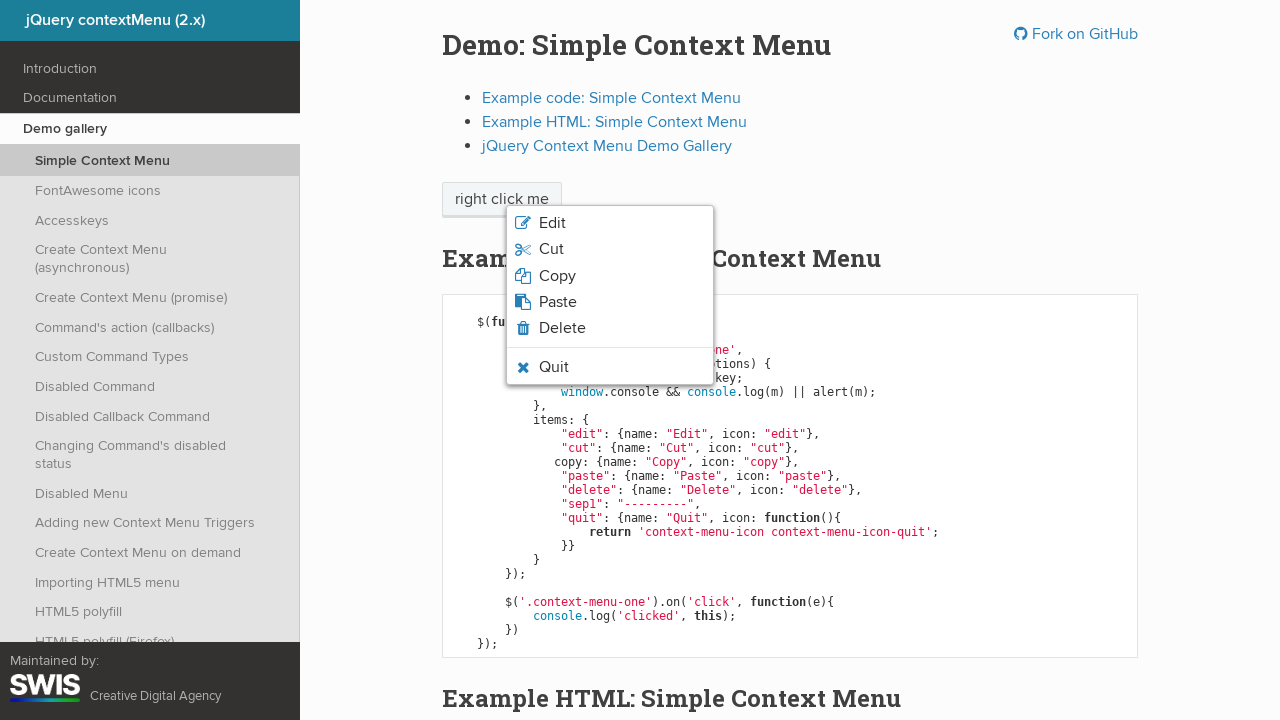

Context menu appeared on the page
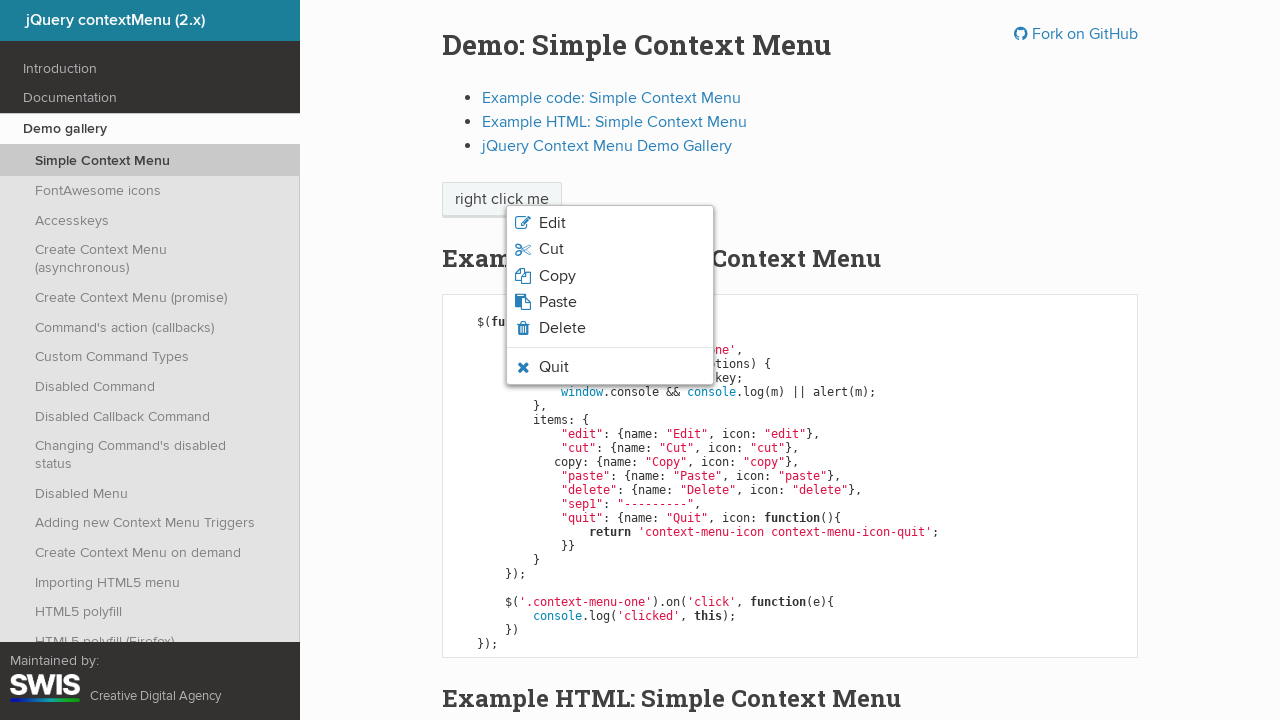

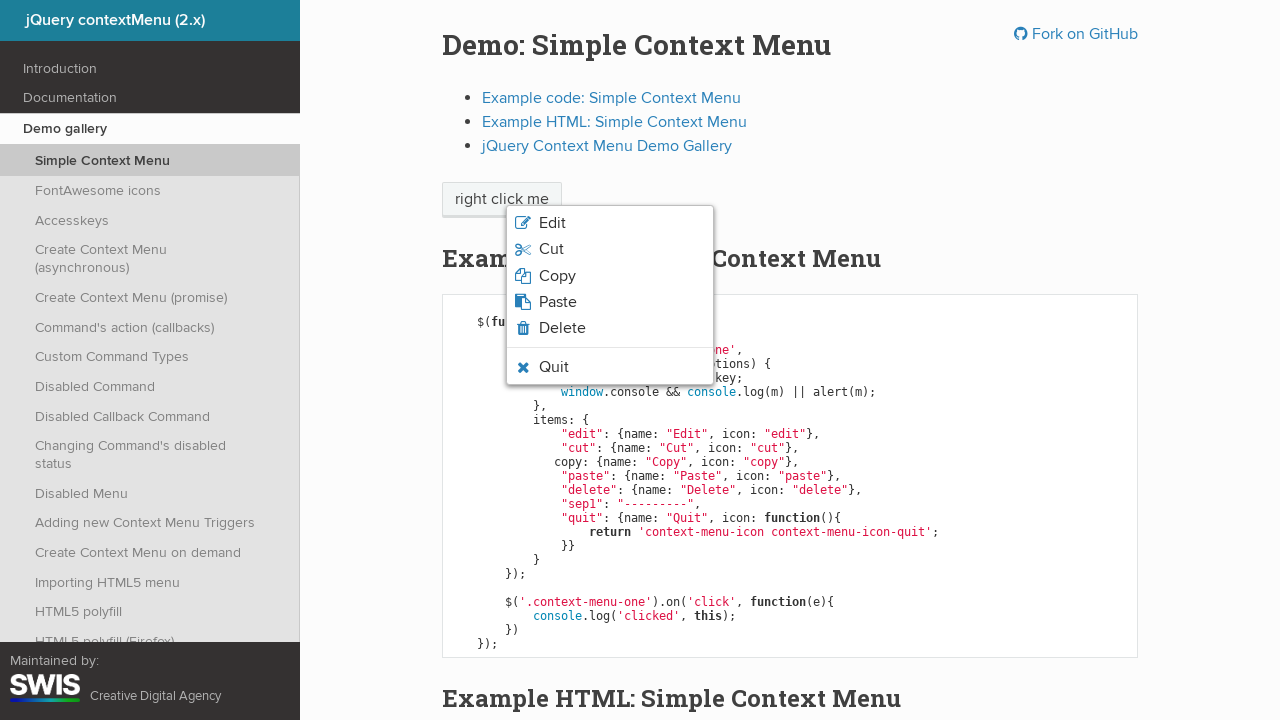